Tests that a todo item is removed when edited to an empty string

Starting URL: https://demo.playwright.dev/todomvc

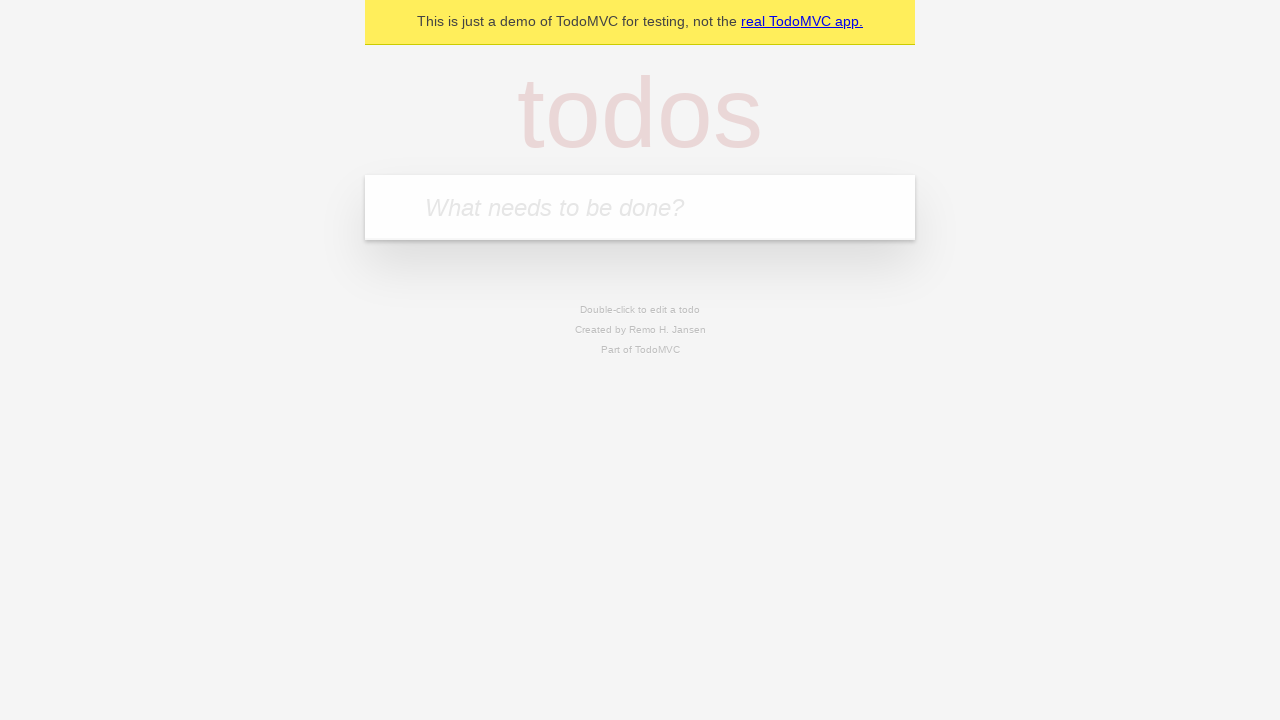

Filled input field with 'buy some cheese' on internal:attr=[placeholder="What needs to be done?"i]
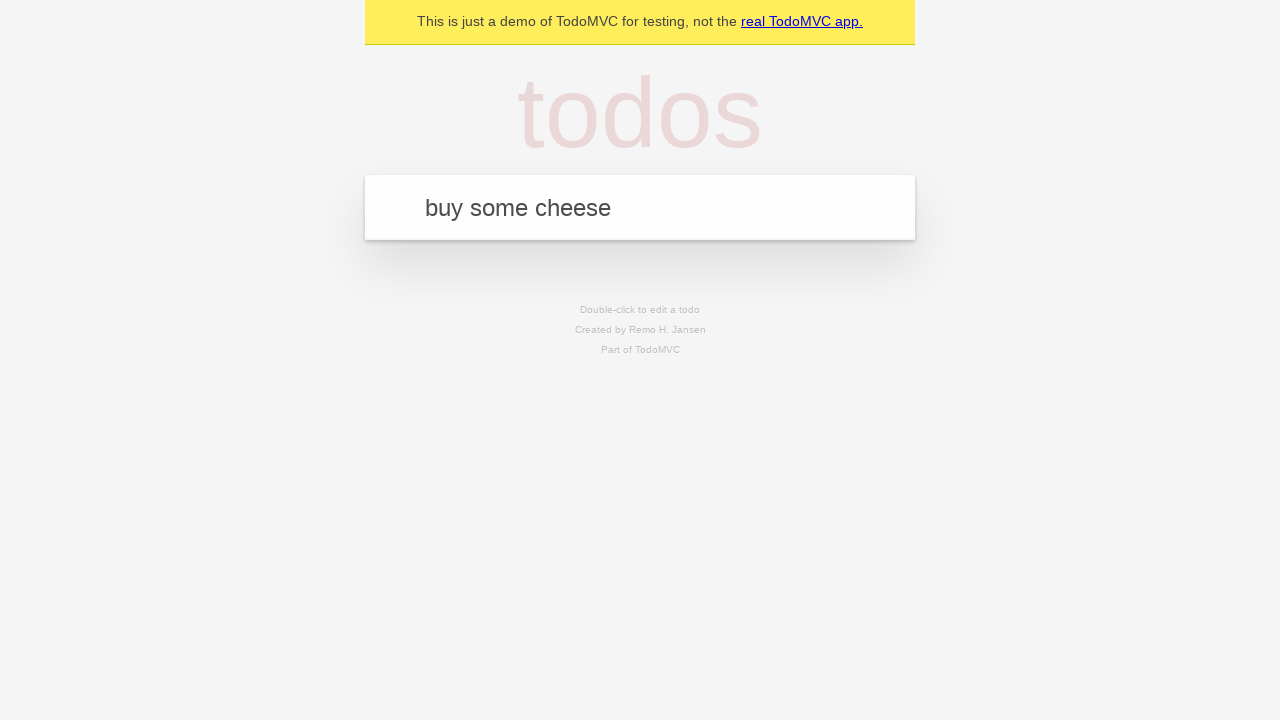

Pressed Enter to add first todo item on internal:attr=[placeholder="What needs to be done?"i]
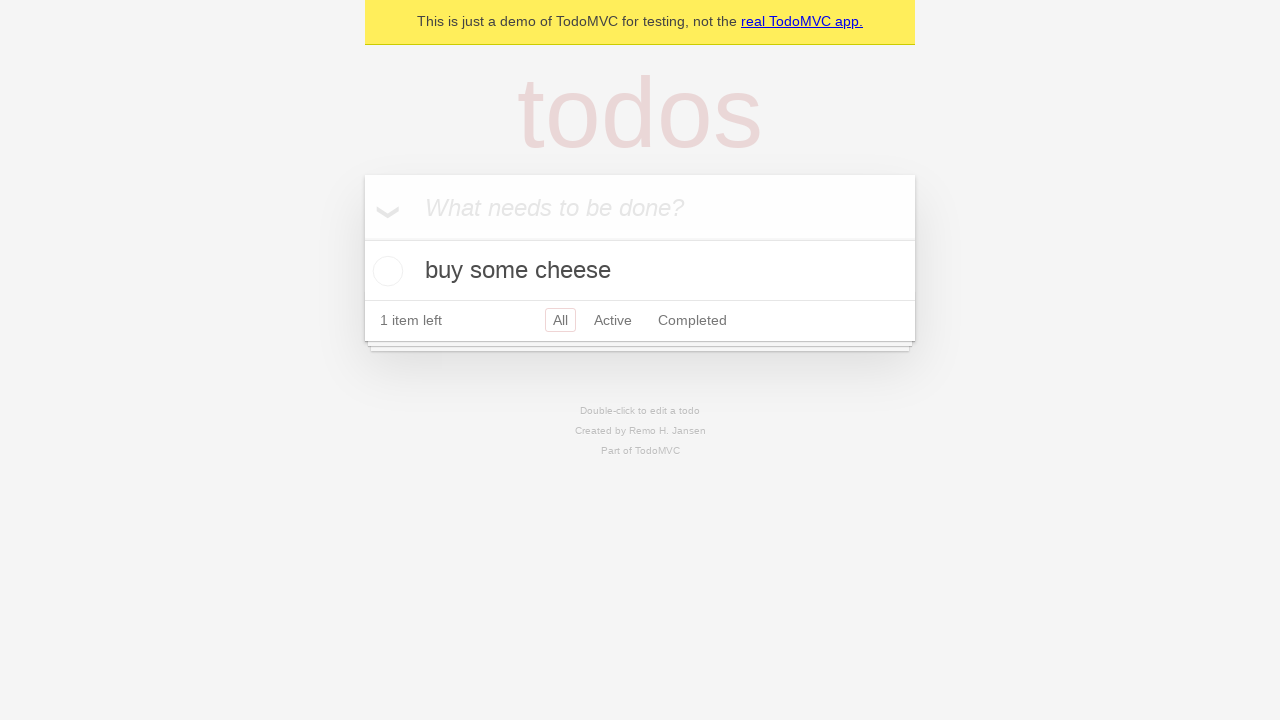

Filled input field with 'feed the cat' on internal:attr=[placeholder="What needs to be done?"i]
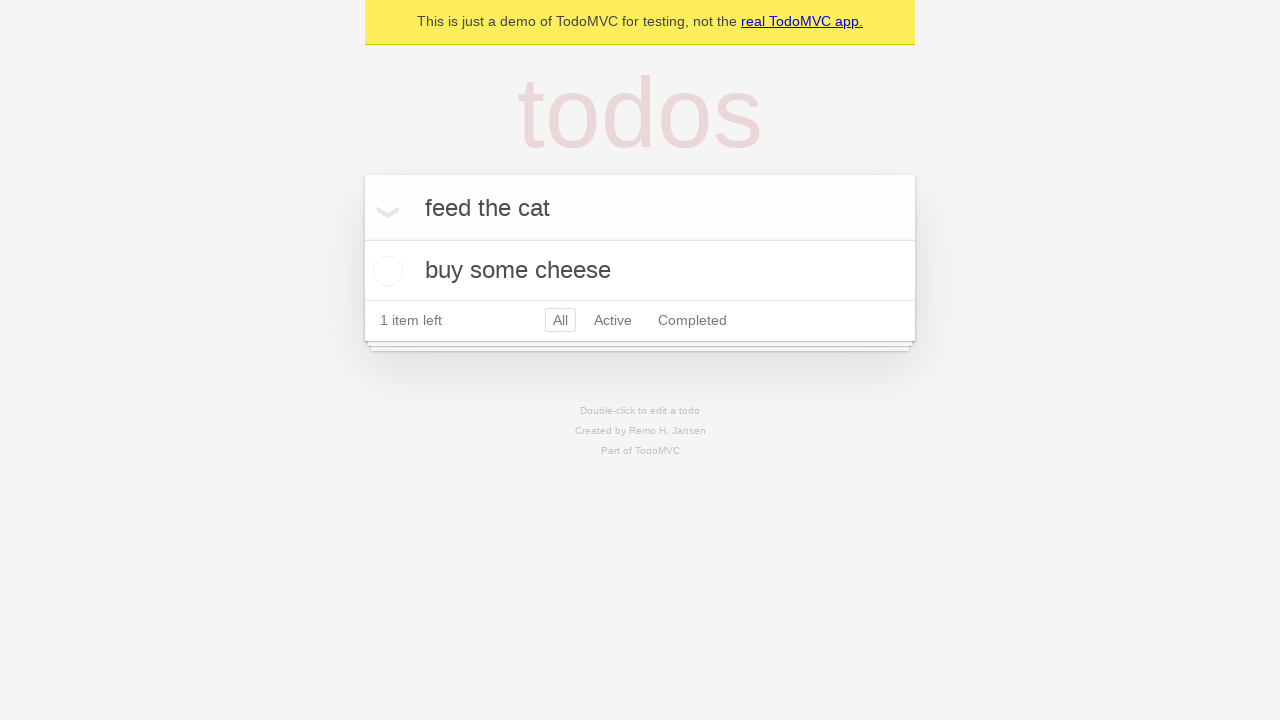

Pressed Enter to add second todo item on internal:attr=[placeholder="What needs to be done?"i]
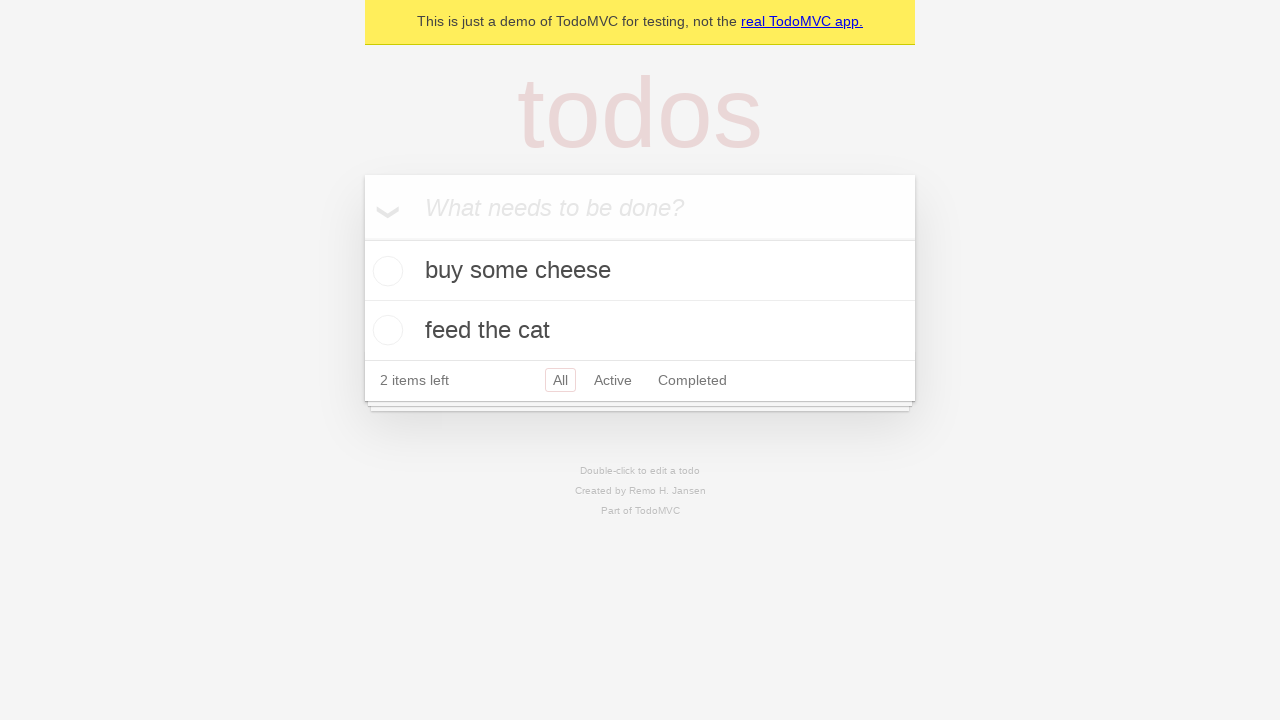

Filled input field with 'book a doctors appointment' on internal:attr=[placeholder="What needs to be done?"i]
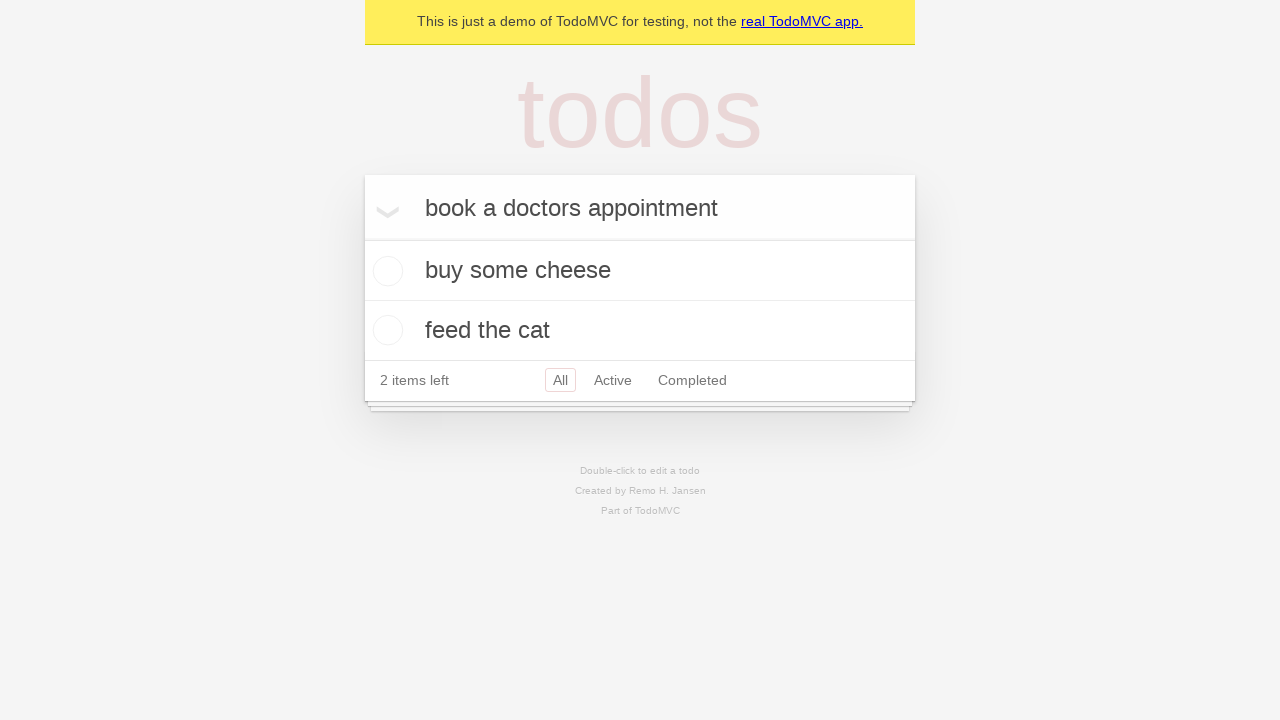

Pressed Enter to add third todo item on internal:attr=[placeholder="What needs to be done?"i]
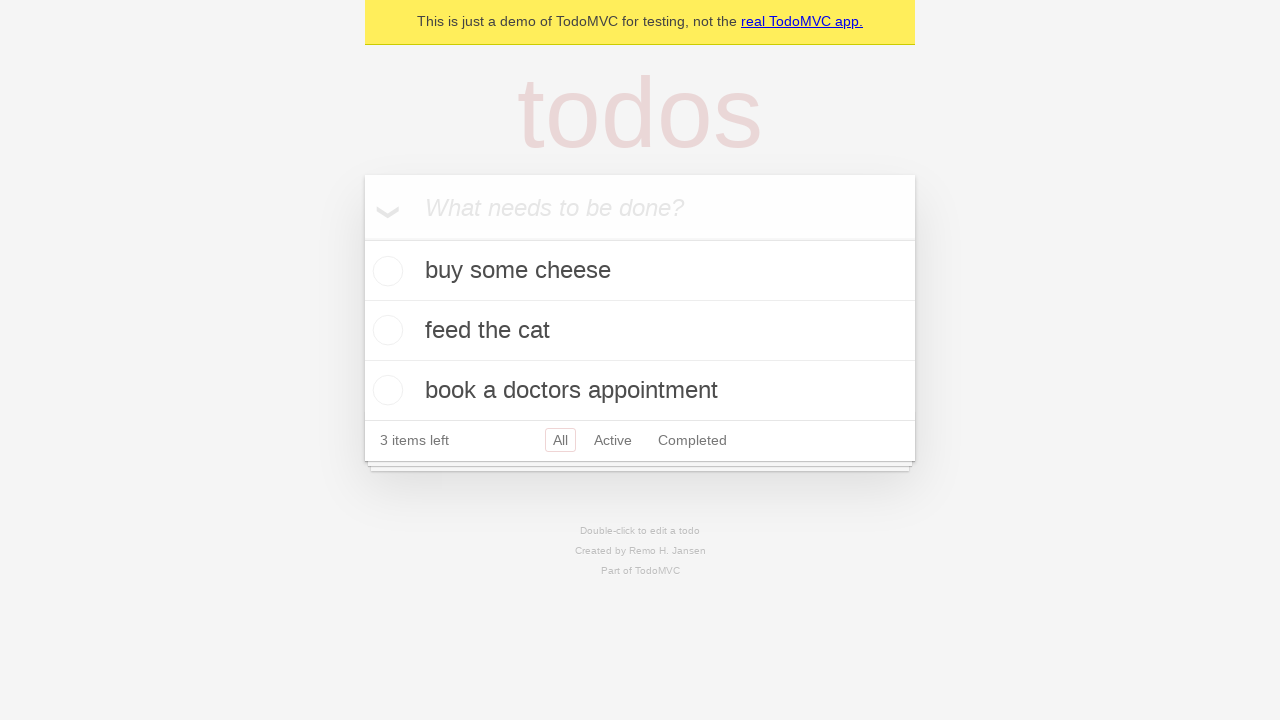

Double-clicked second todo item to enter edit mode at (640, 331) on internal:testid=[data-testid="todo-item"s] >> nth=1
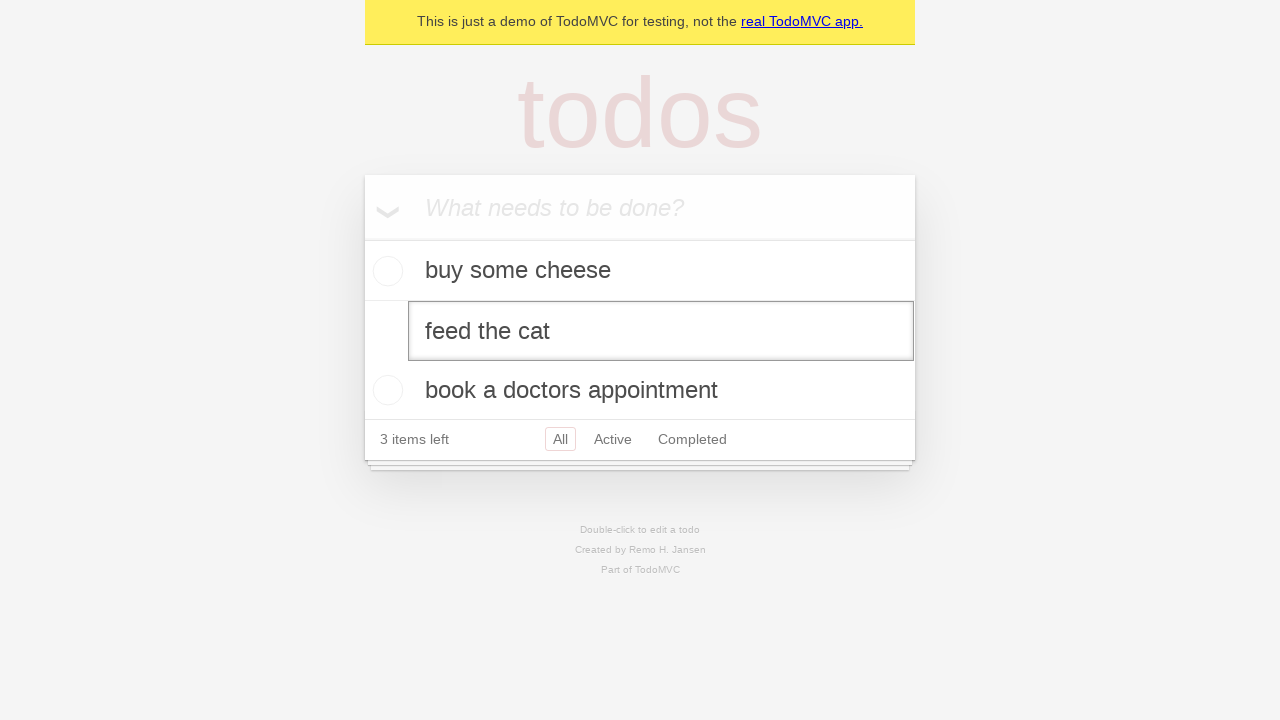

Cleared the todo item text field on internal:testid=[data-testid="todo-item"s] >> nth=1 >> internal:role=textbox[nam
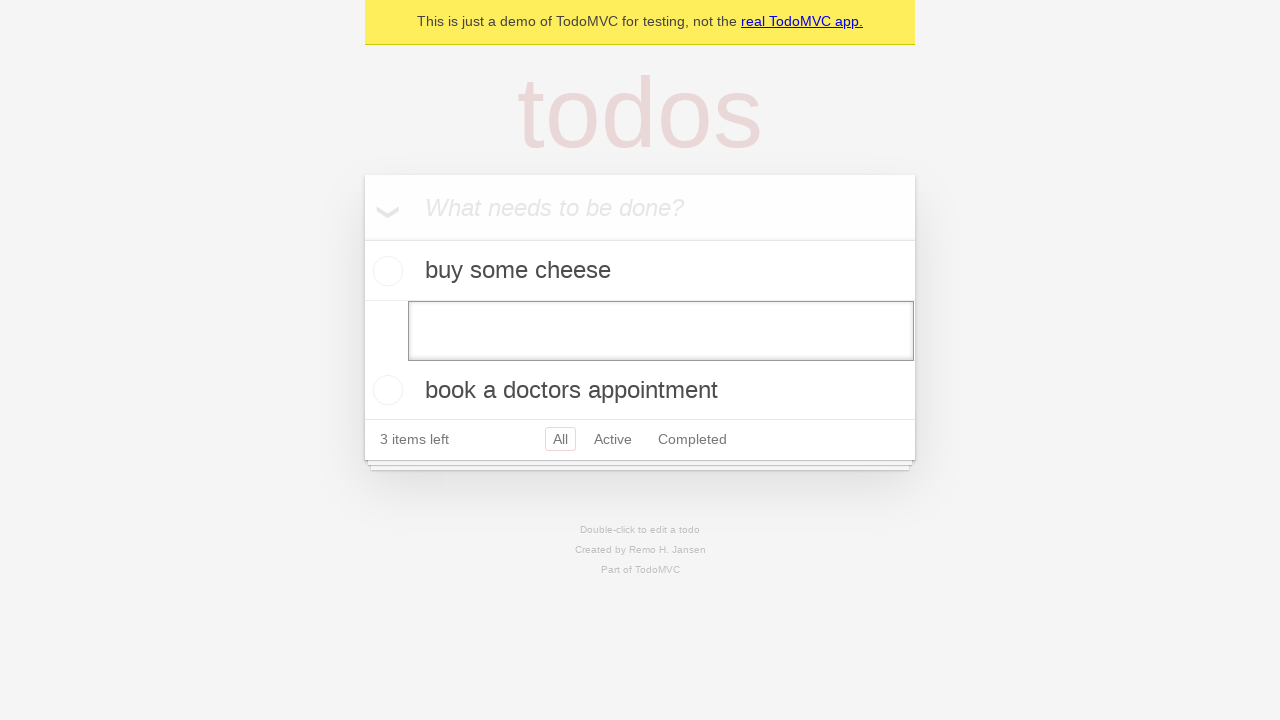

Pressed Enter to submit the empty todo item, removing it on internal:testid=[data-testid="todo-item"s] >> nth=1 >> internal:role=textbox[nam
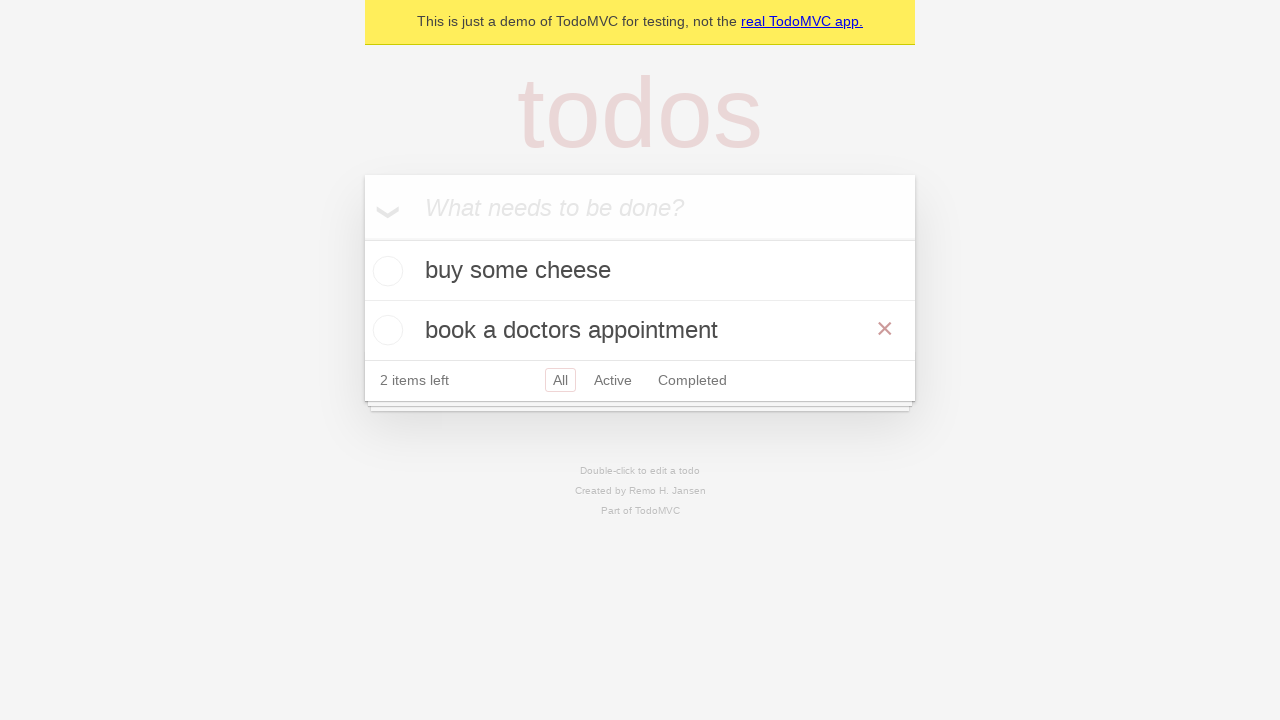

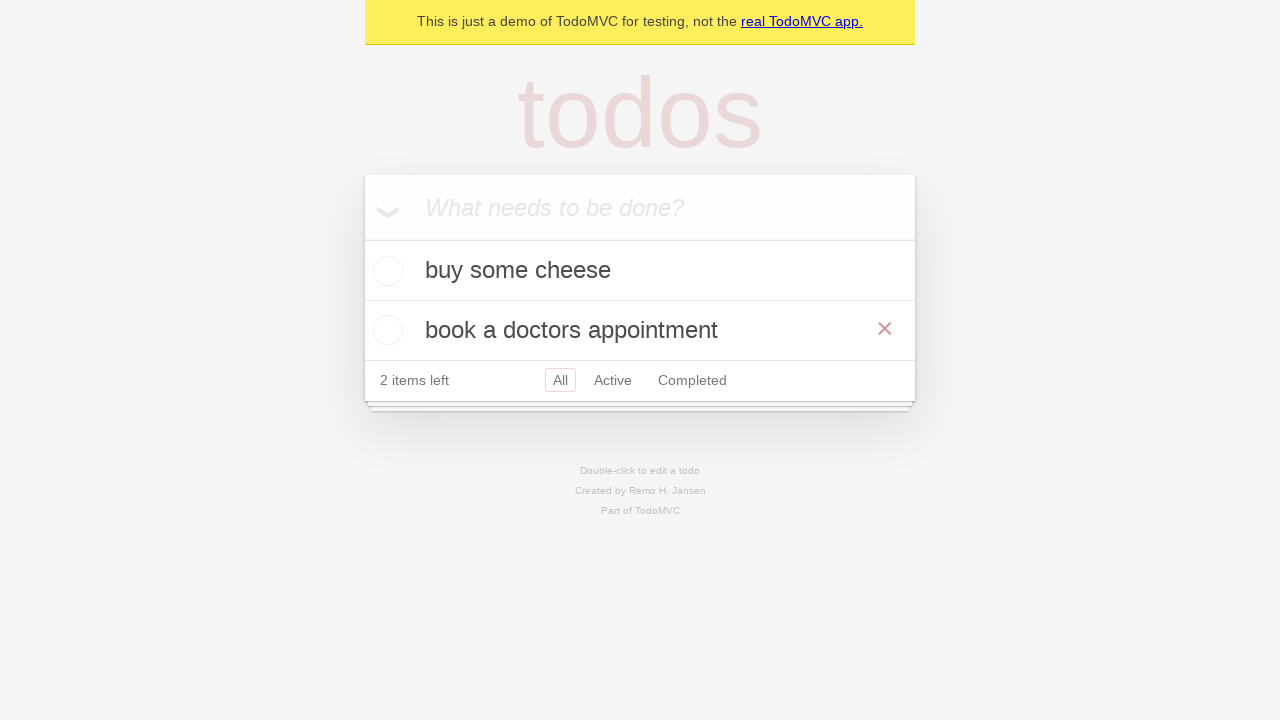